Navigates to a test automation practice blog and scrolls to a specific button element on the page

Starting URL: https://testautomationpractice.blogspot.com/

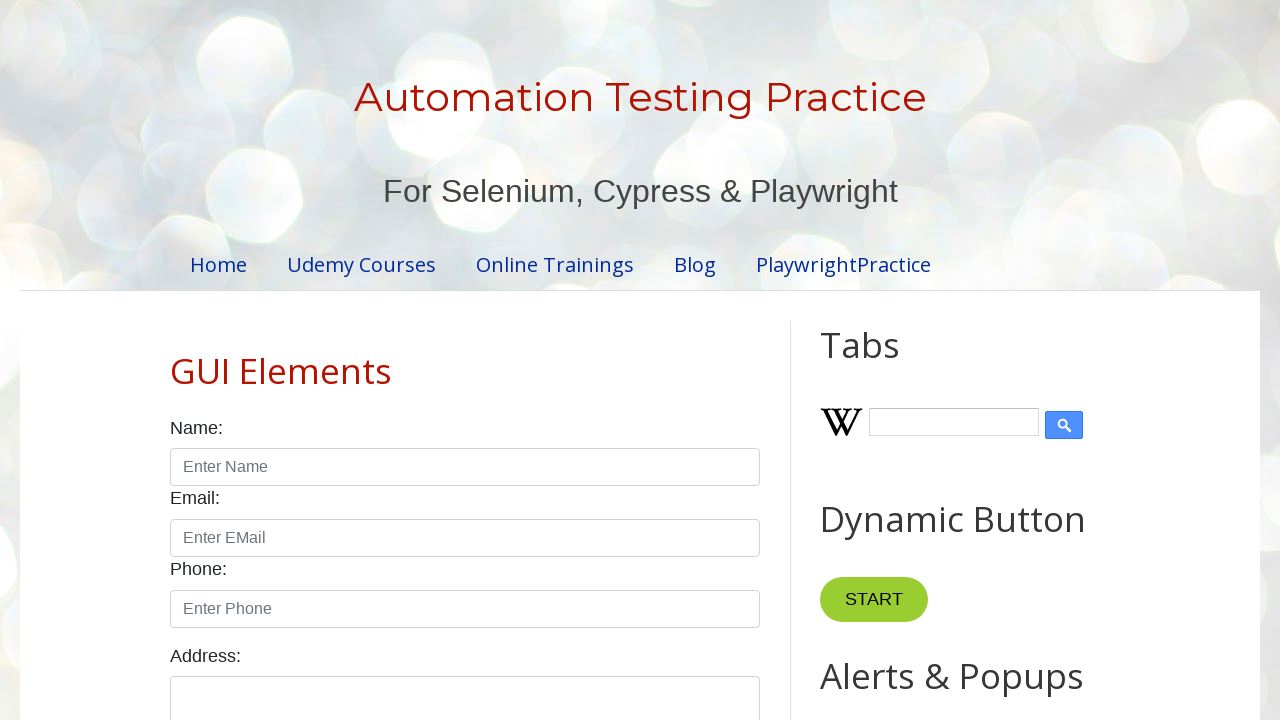

Navigated to test automation practice blog
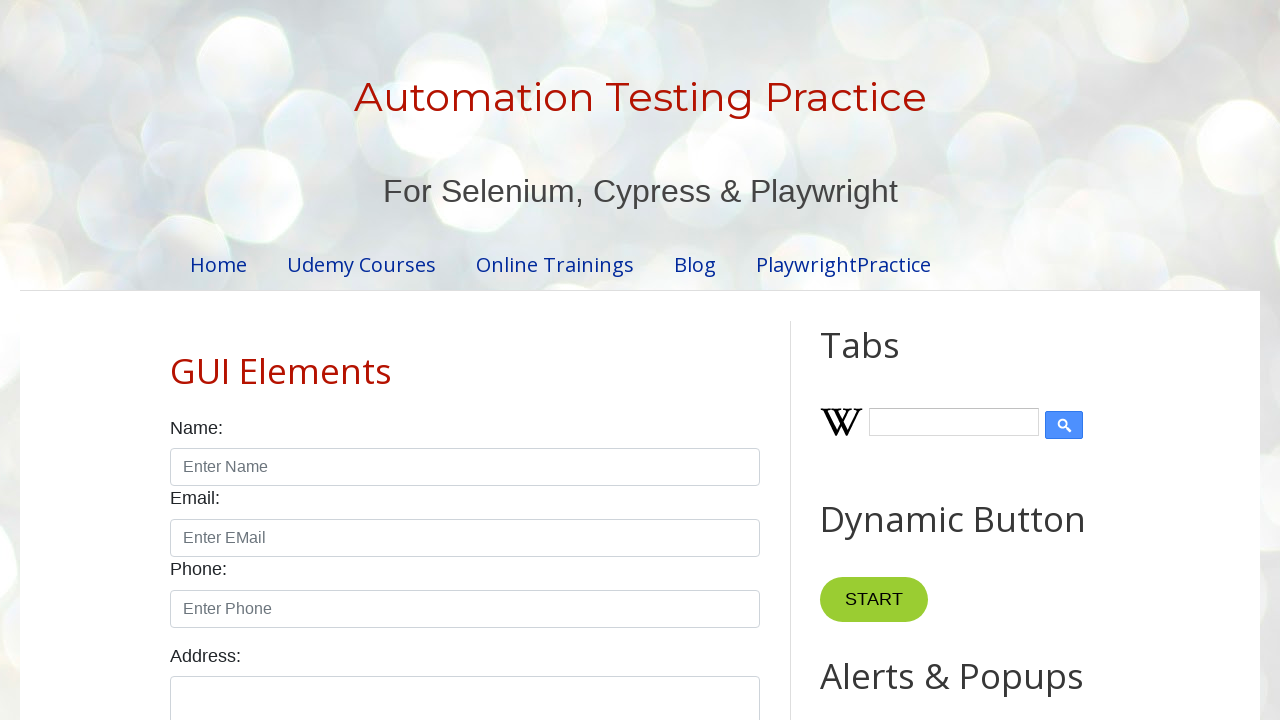

Scrolled to PopUp button element
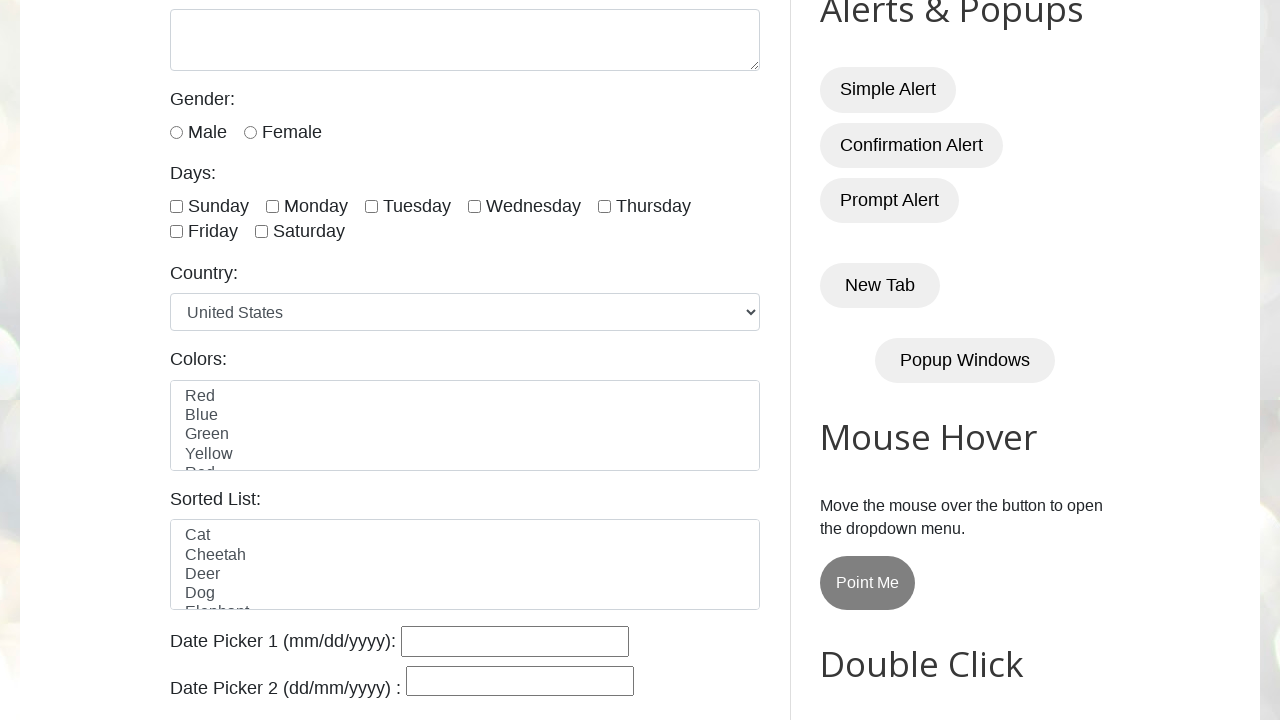

Waited for scroll animation to complete
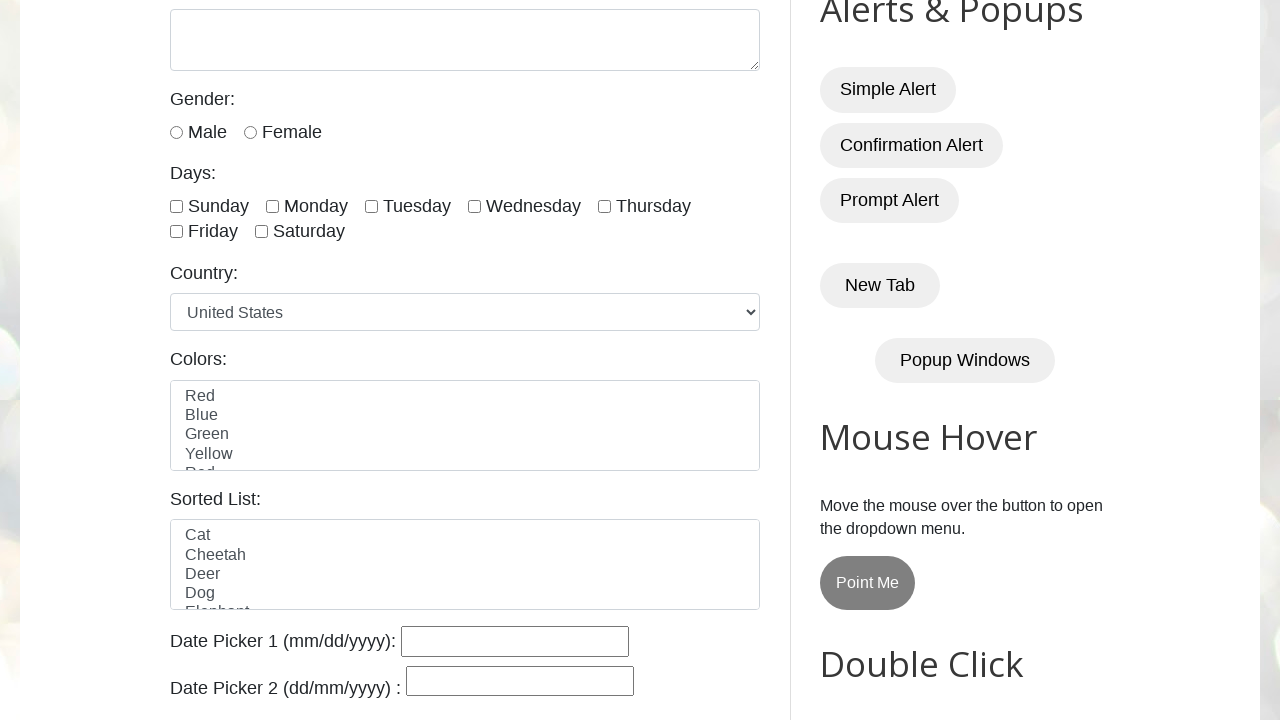

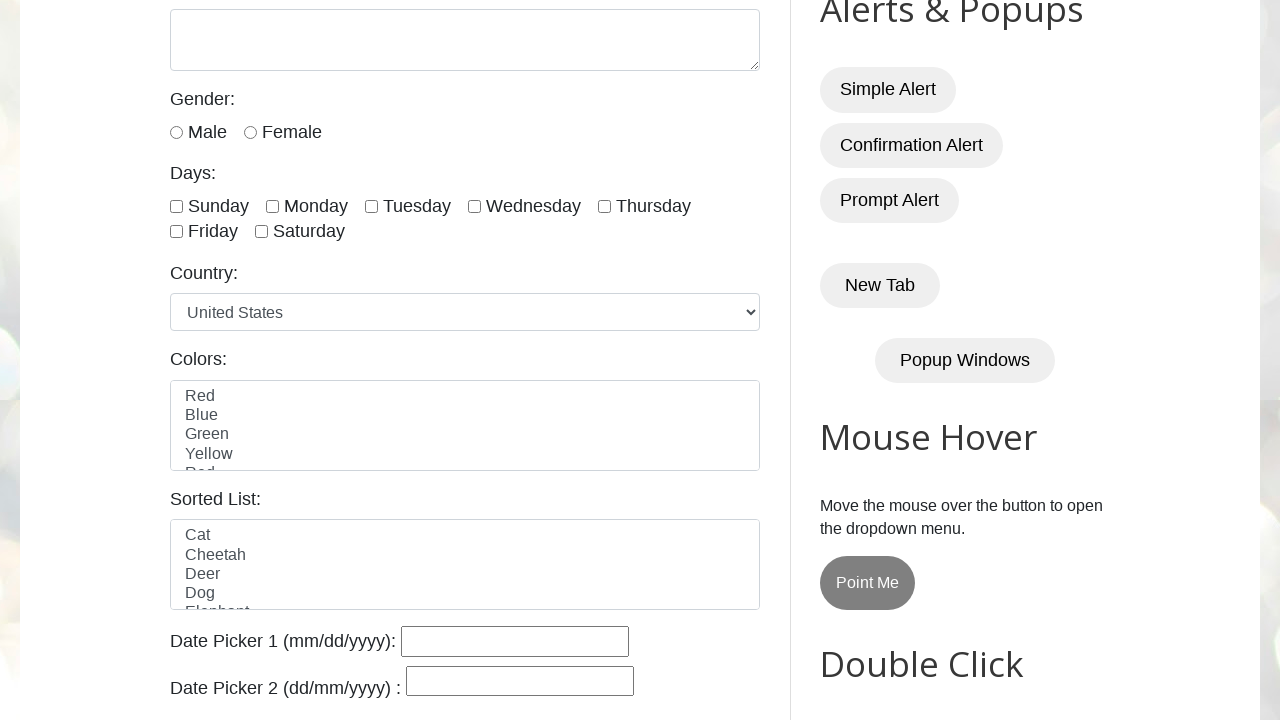